Tests iframe handling by switching to an iframe and clicking a link within it

Starting URL: https://rahulshettyacademy.com/AutomationPractice/

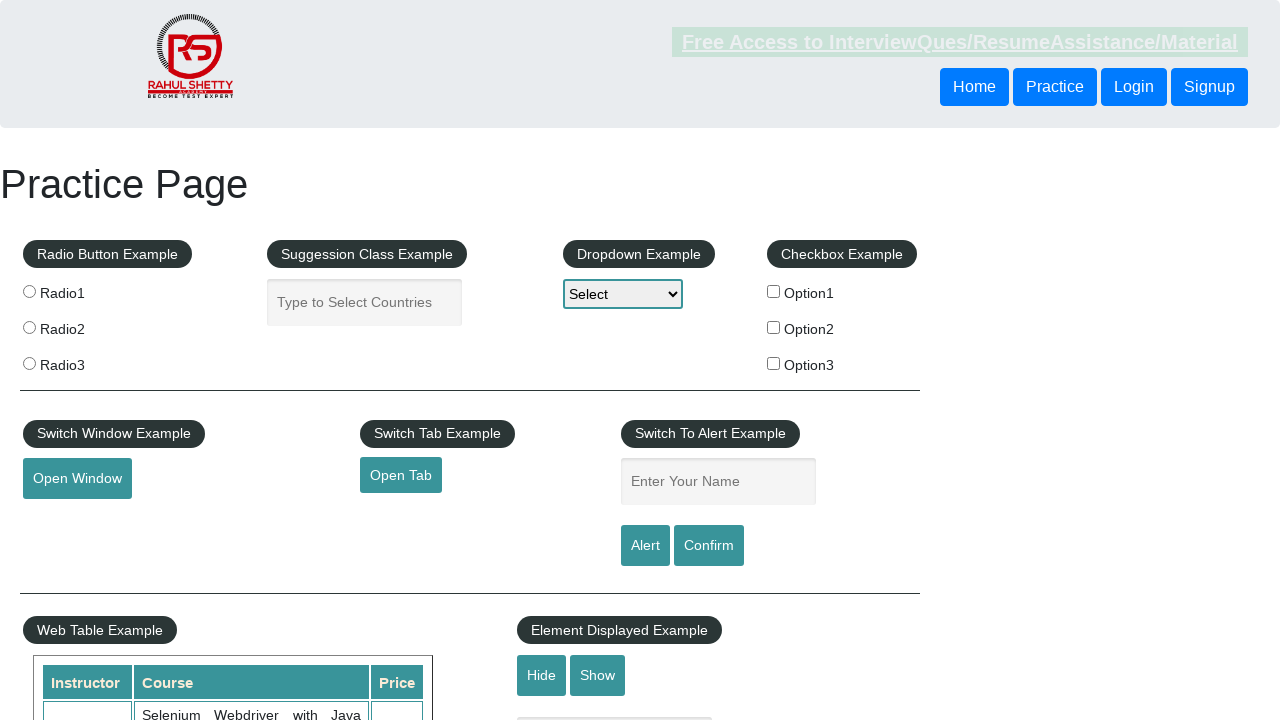

Located iframe element with name 'iframe-name'
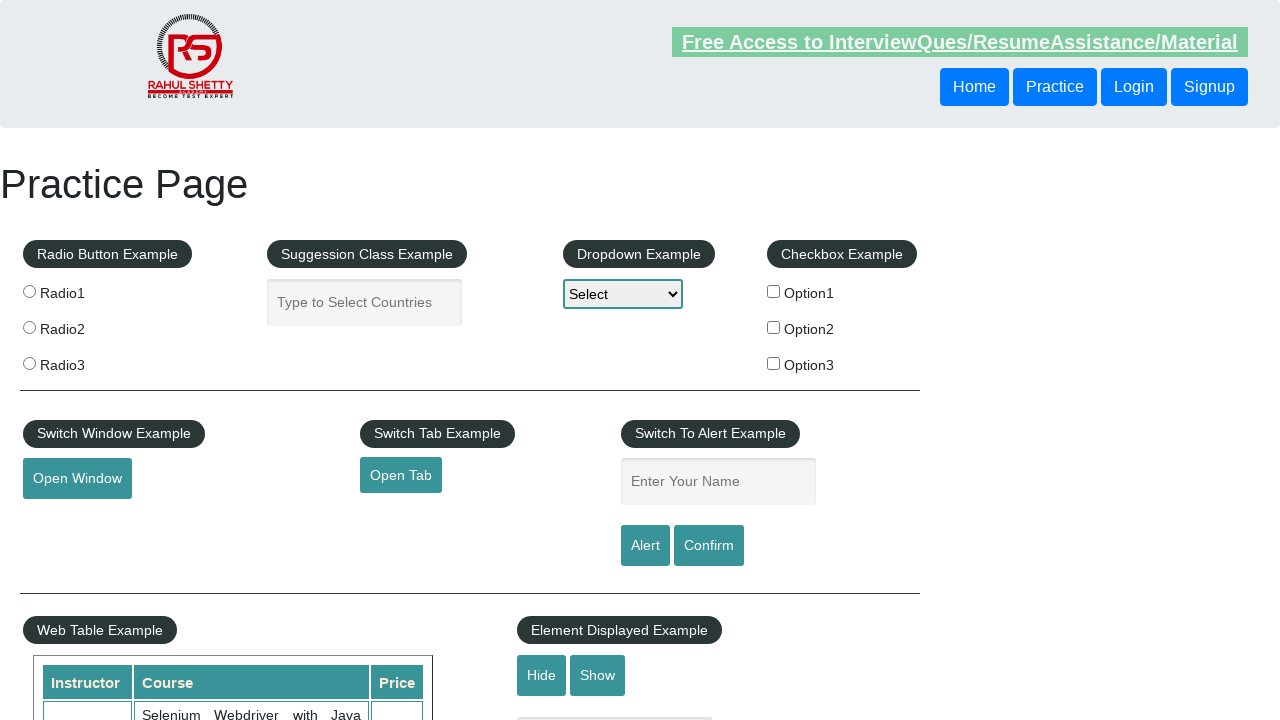

Clicked 'Job Support' link within the iframe at (755, 360) on iframe[name='iframe-name'] >> internal:control=enter-frame >> internal:role=link
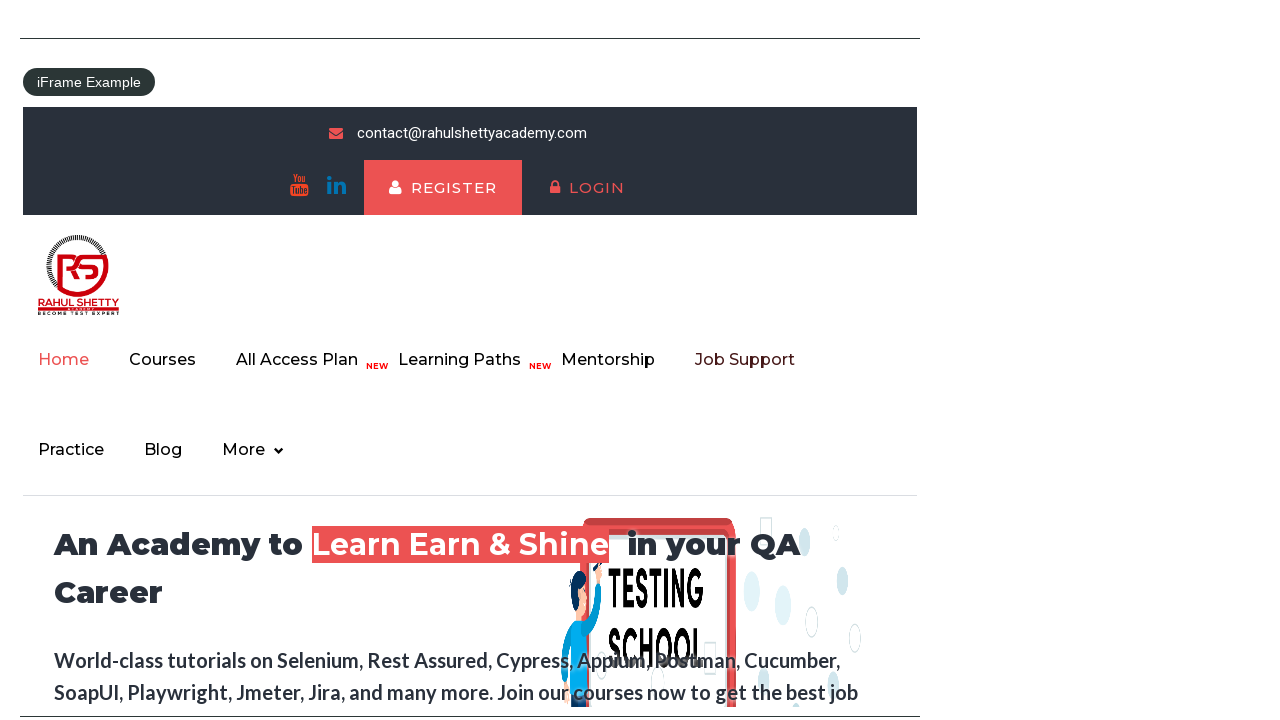

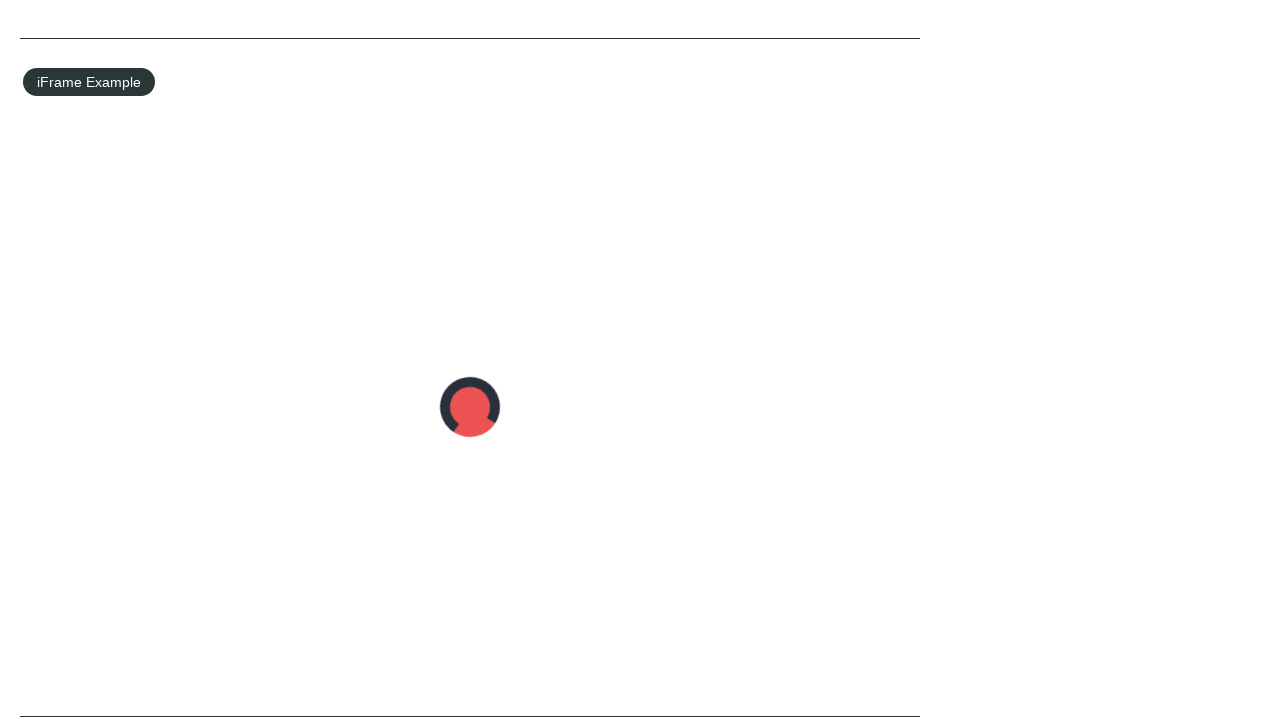